Tests login form validation by entering username, clearing password field, and verifying the "Password is required" error message appears

Starting URL: https://www.saucedemo.com/

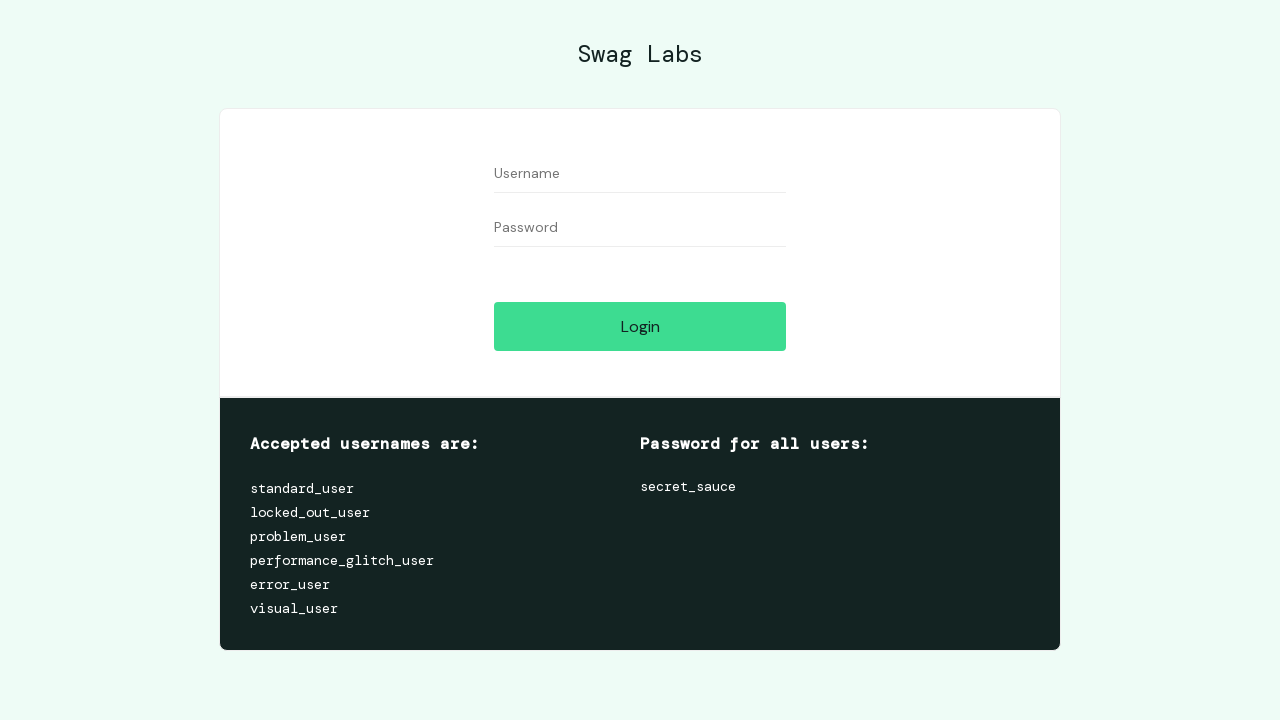

Entered 'standard_user' in the username field on //input[@id='user-name']
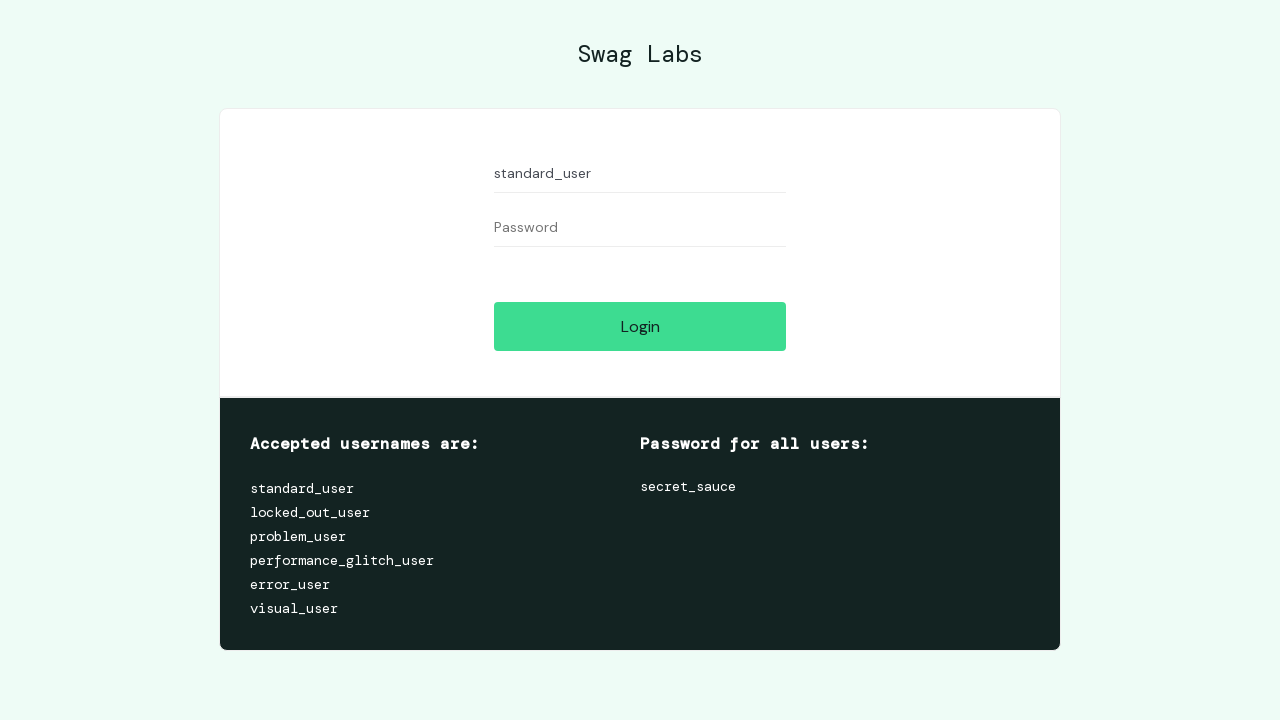

Entered password in the password field on //input[@id='password']
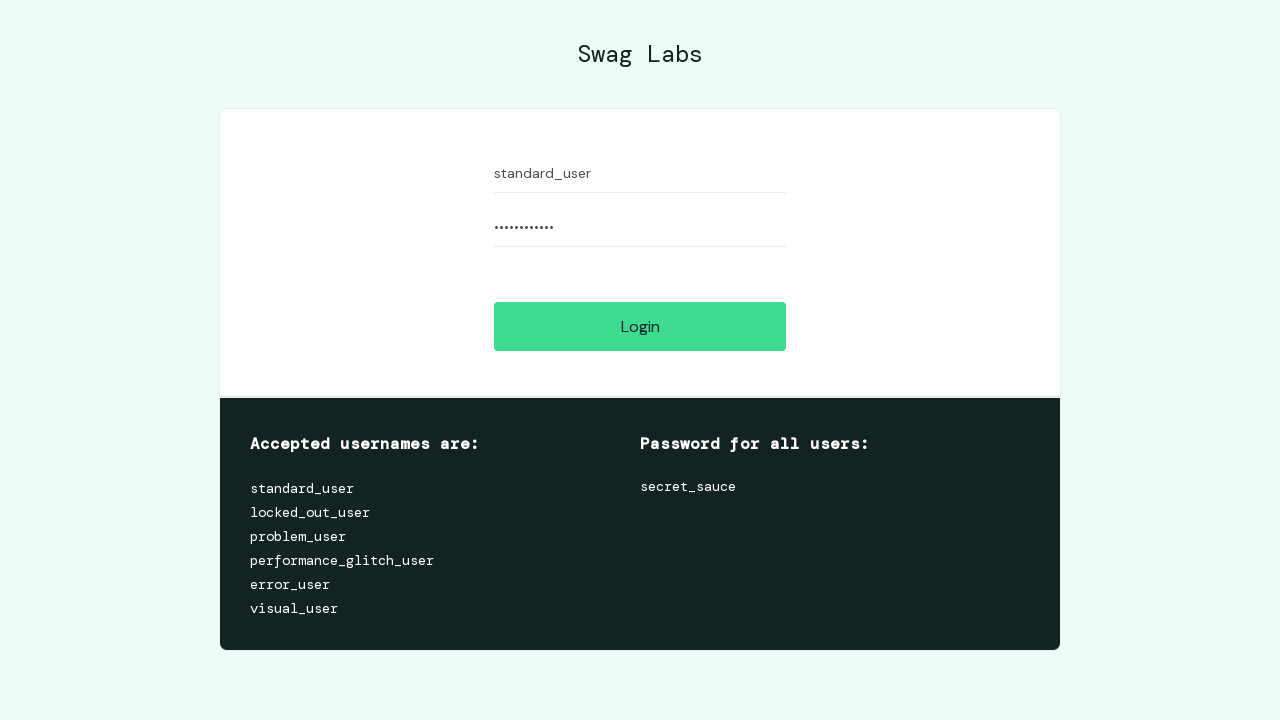

Cleared the password field on //input[@id='password']
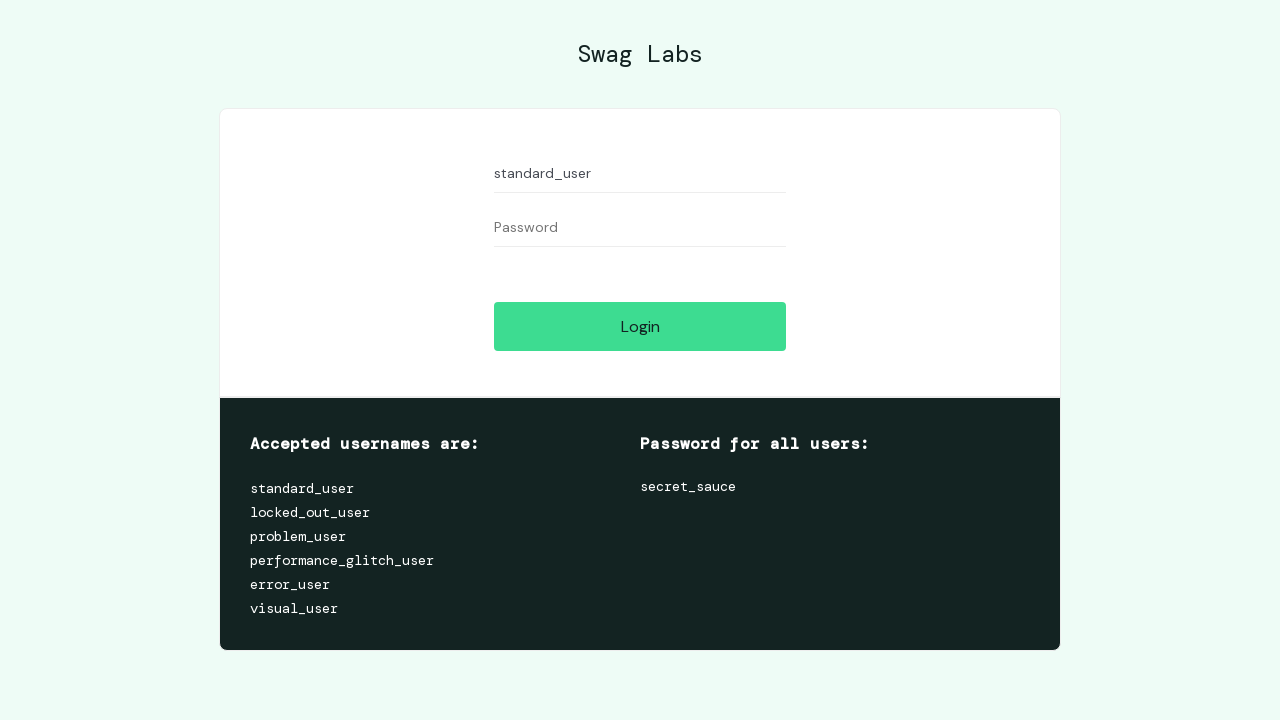

Clicked the Login button at (640, 326) on xpath=//input[@id='login-button']
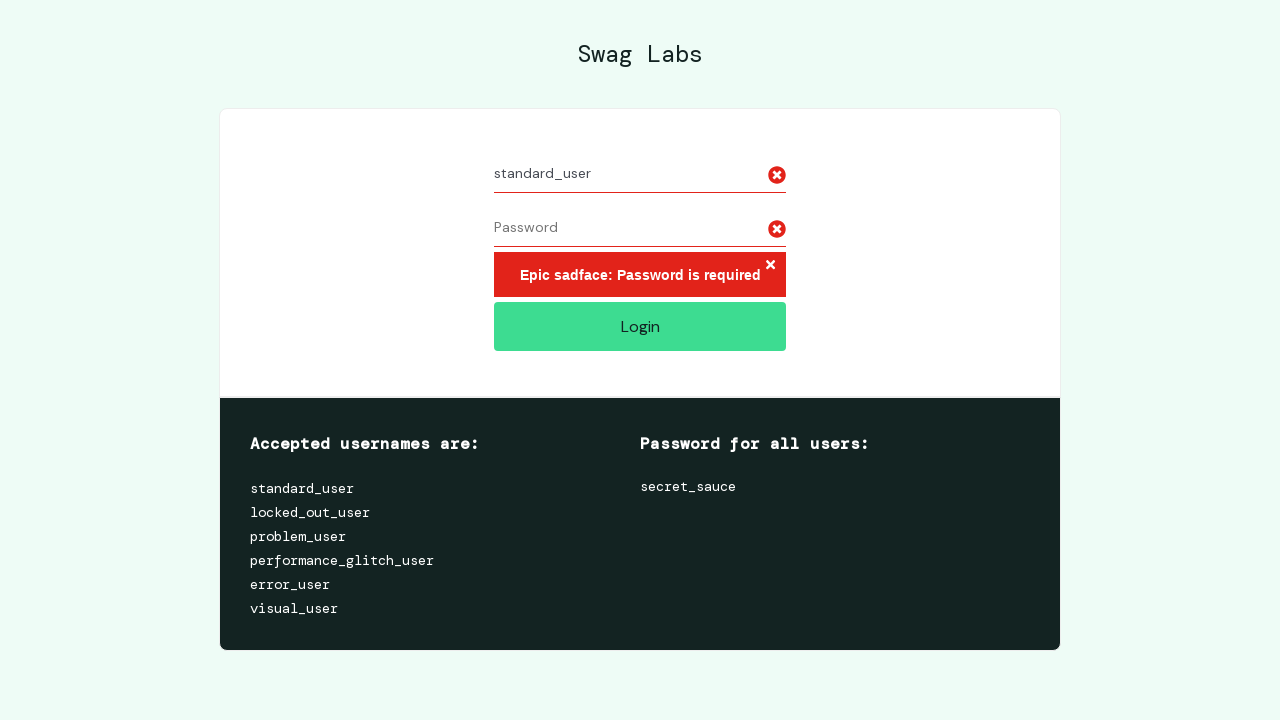

Error message element became visible
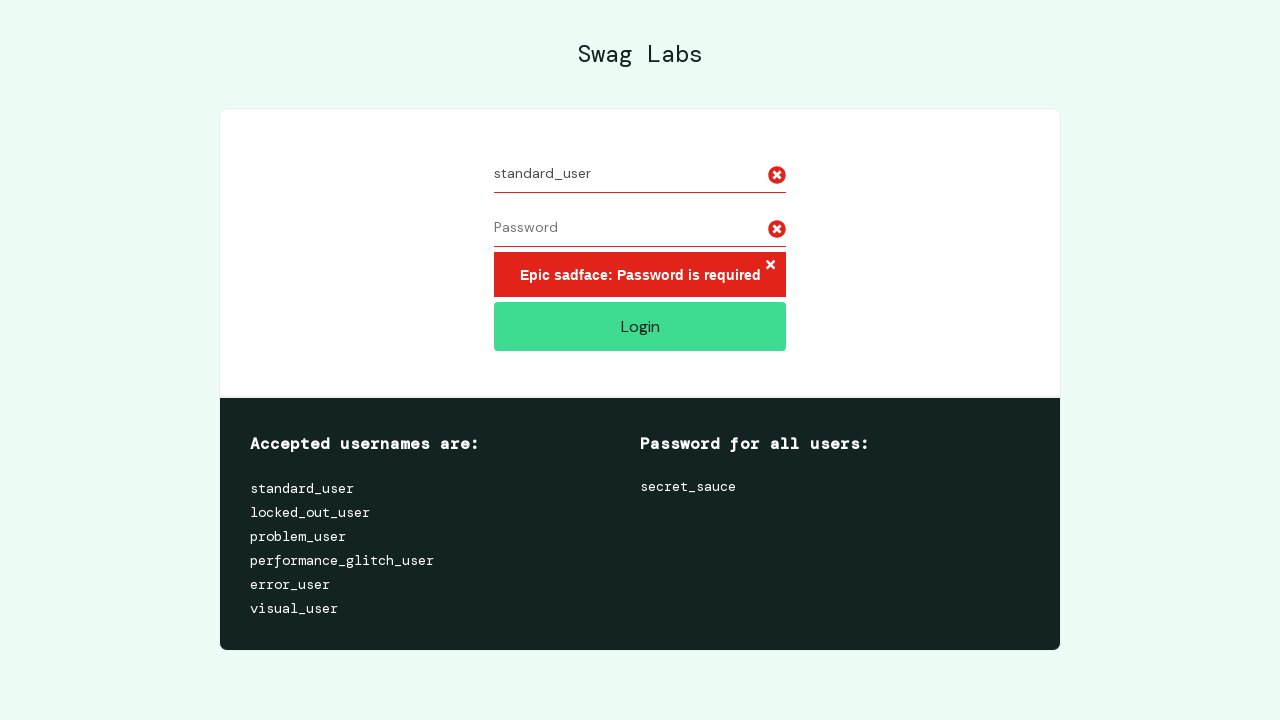

Retrieved error message text content
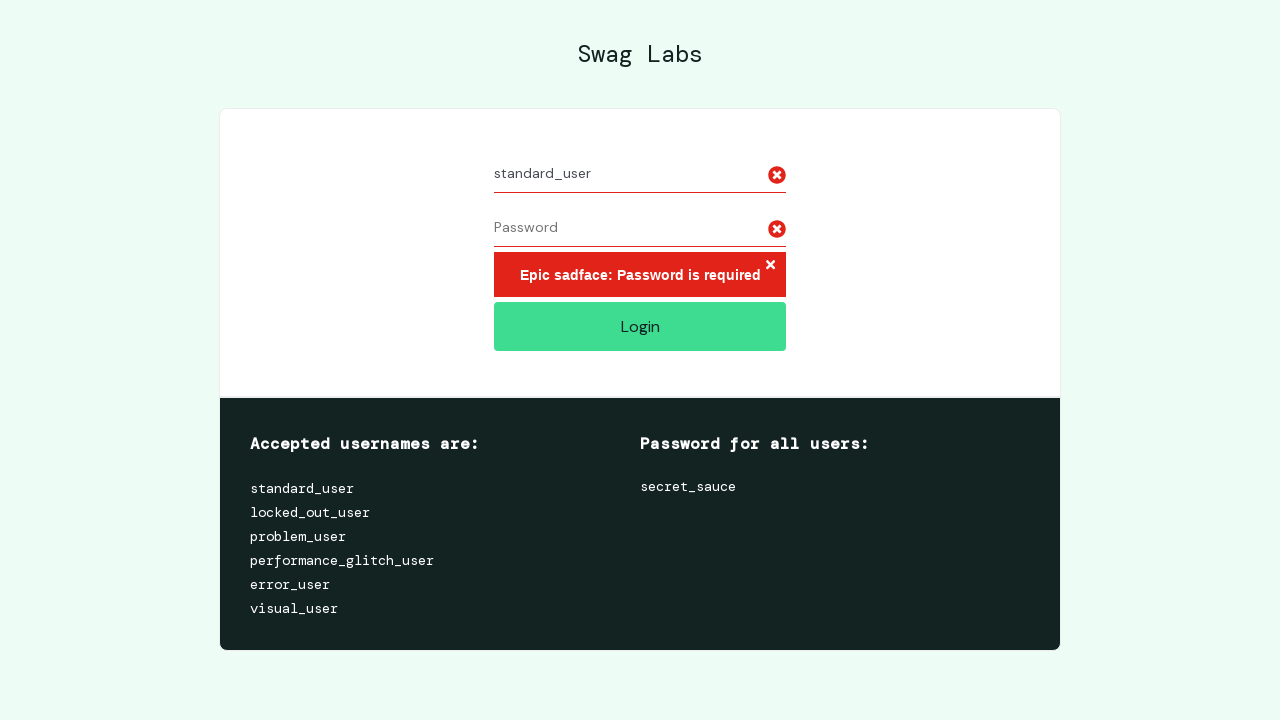

Verified 'Password is required' error message is displayed
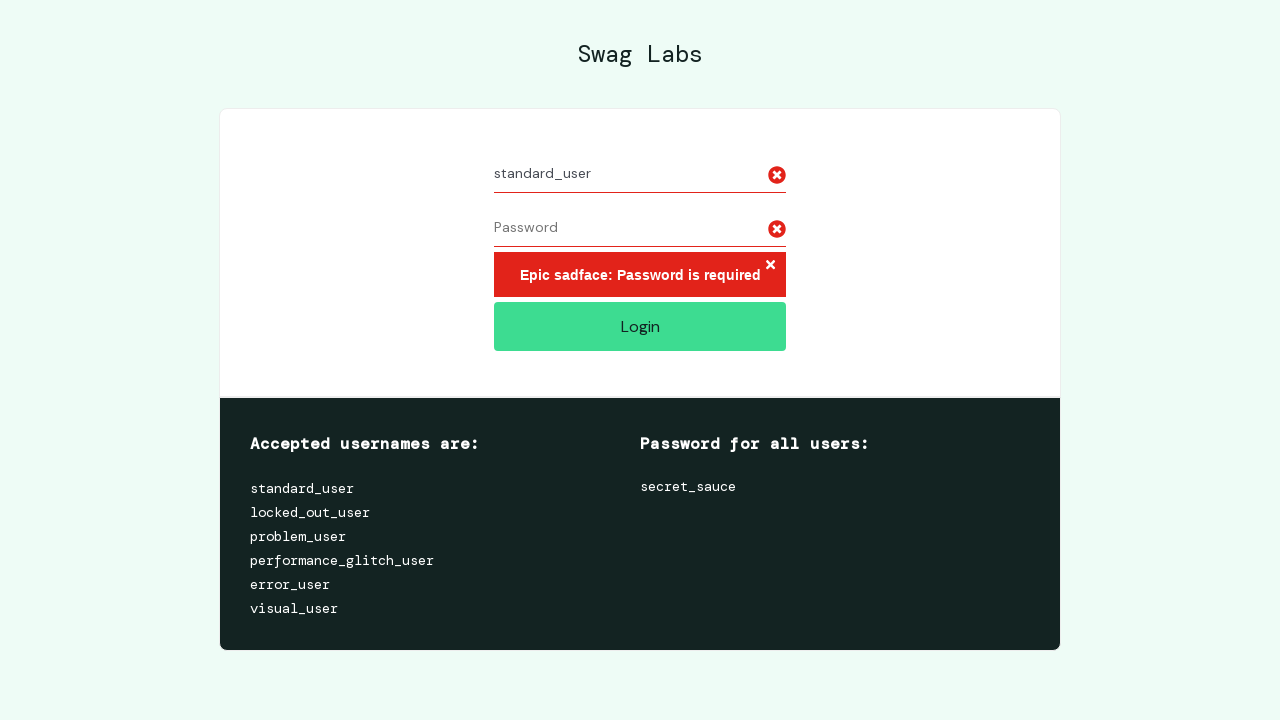

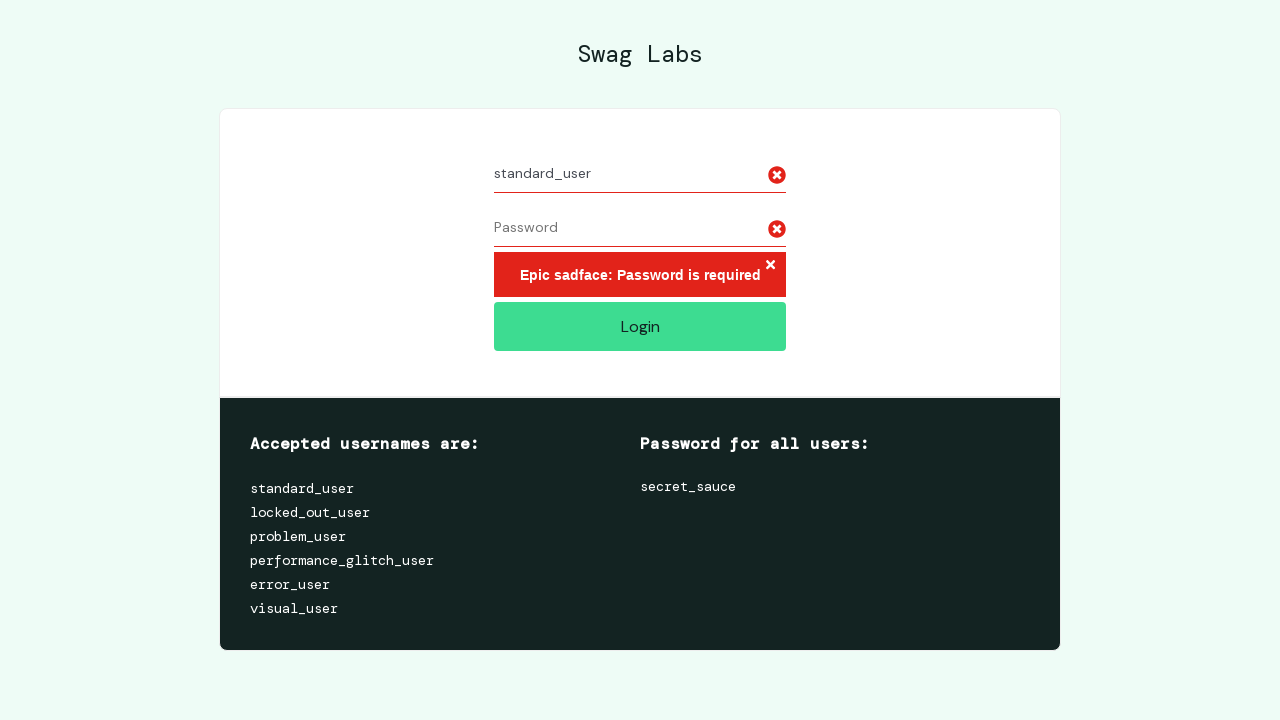